Tests dropdown select functionality on the omayo test page by finding a dropdown element, printing all options, and selecting the third option by index.

Starting URL: http://omayo.blogspot.com/

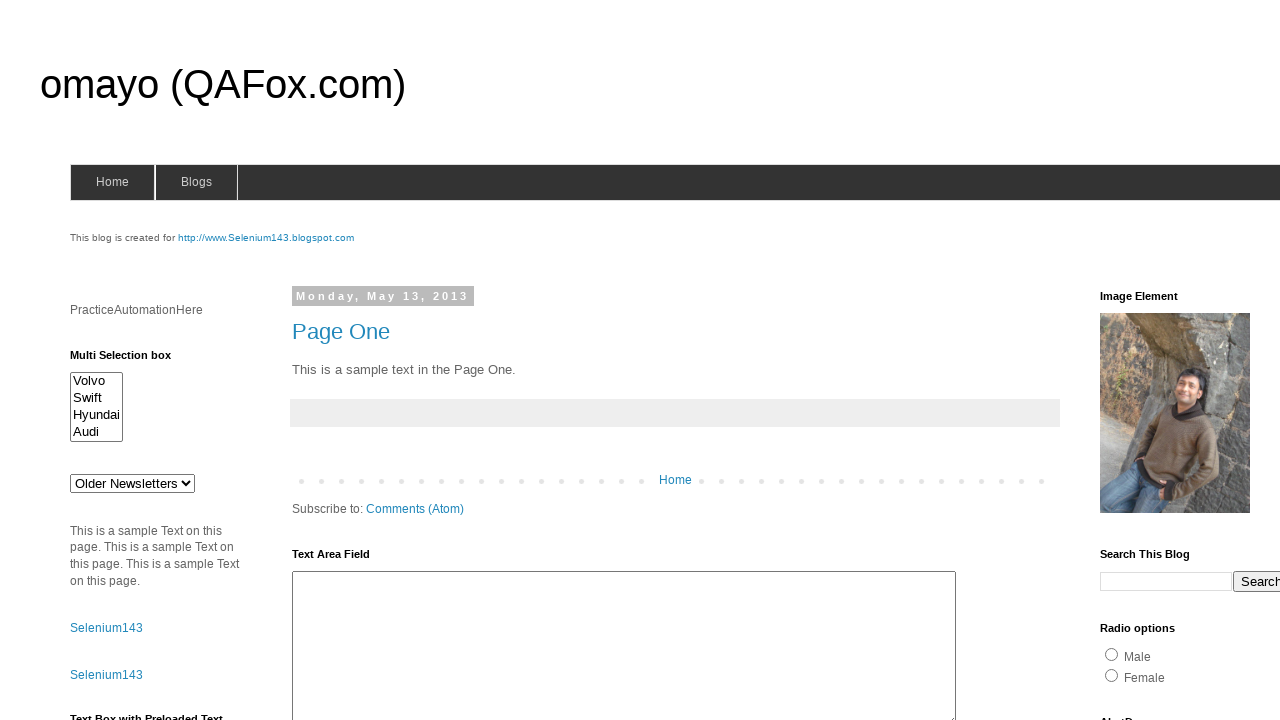

Waited for dropdown element #drop1 to be available
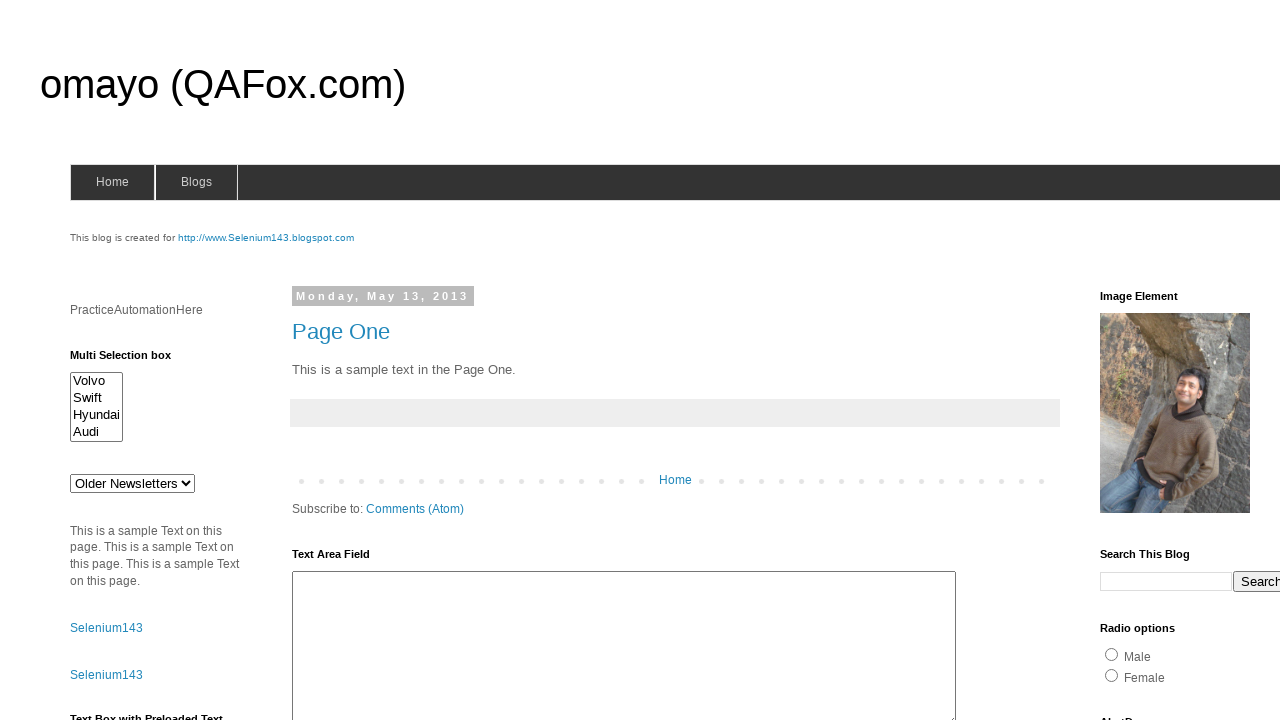

Retrieved all option elements from dropdown
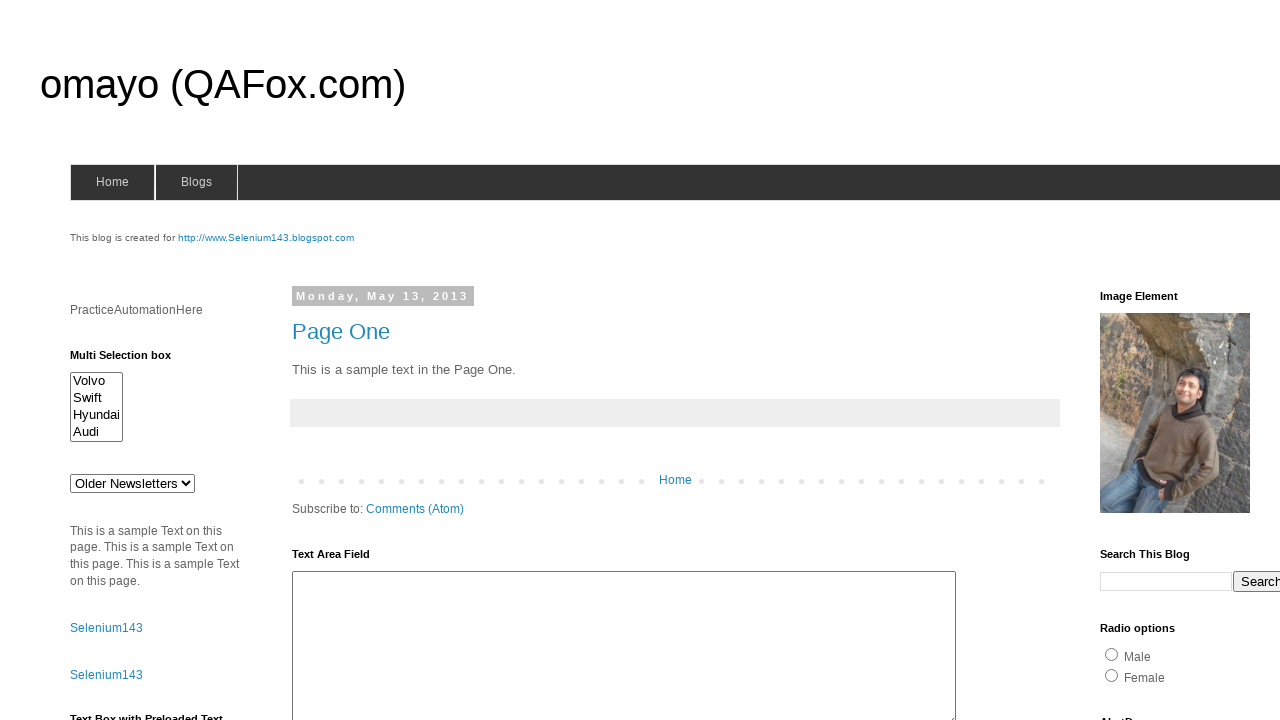

Printed all dropdown option values
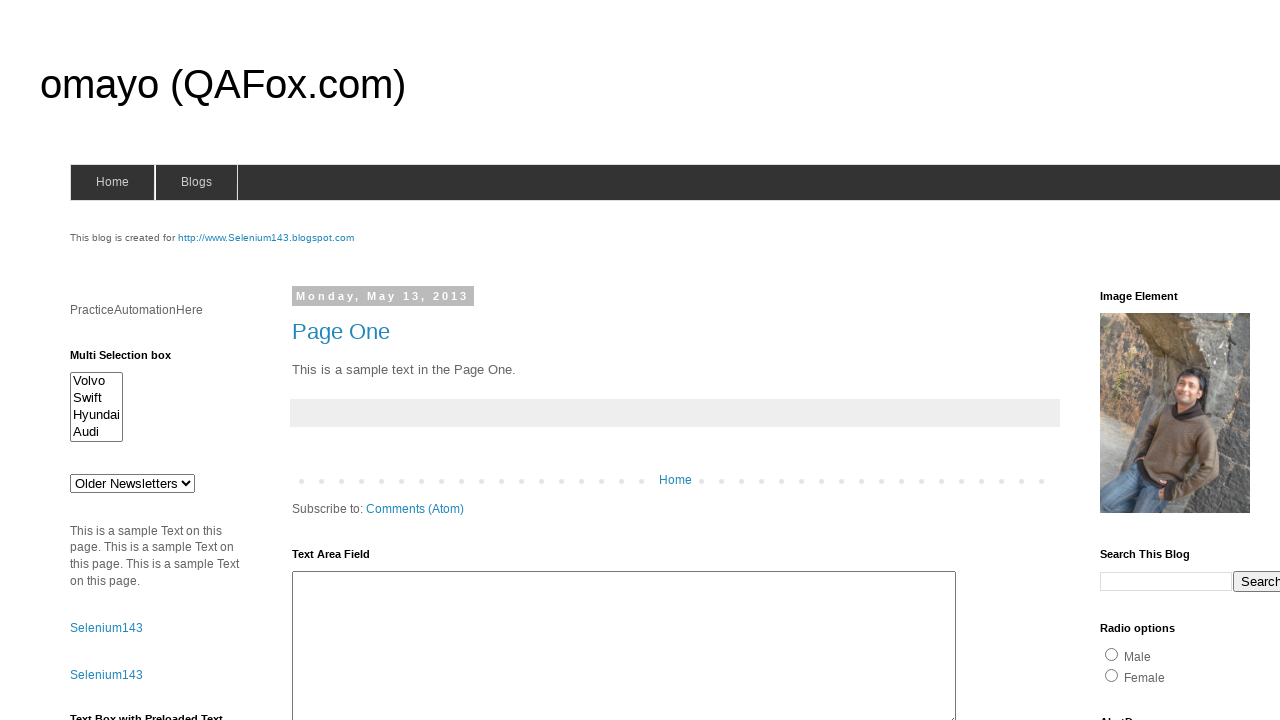

Selected the third option (index 2) from dropdown on #drop1
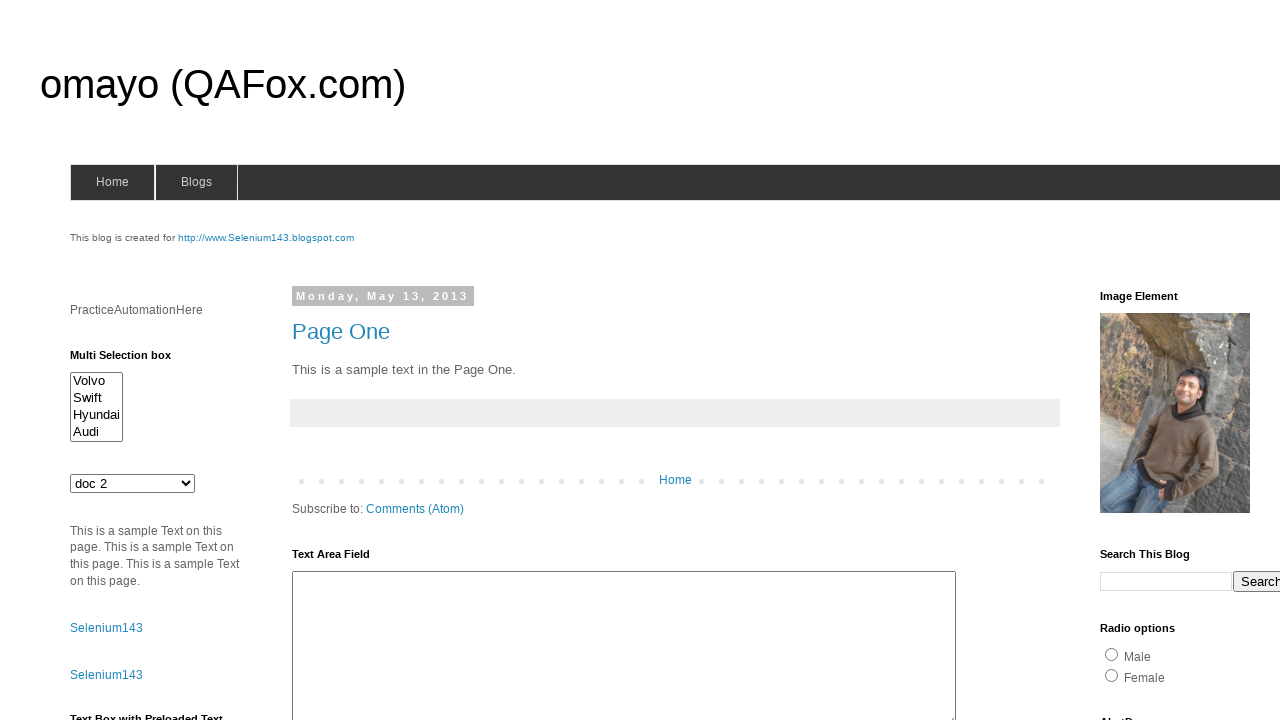

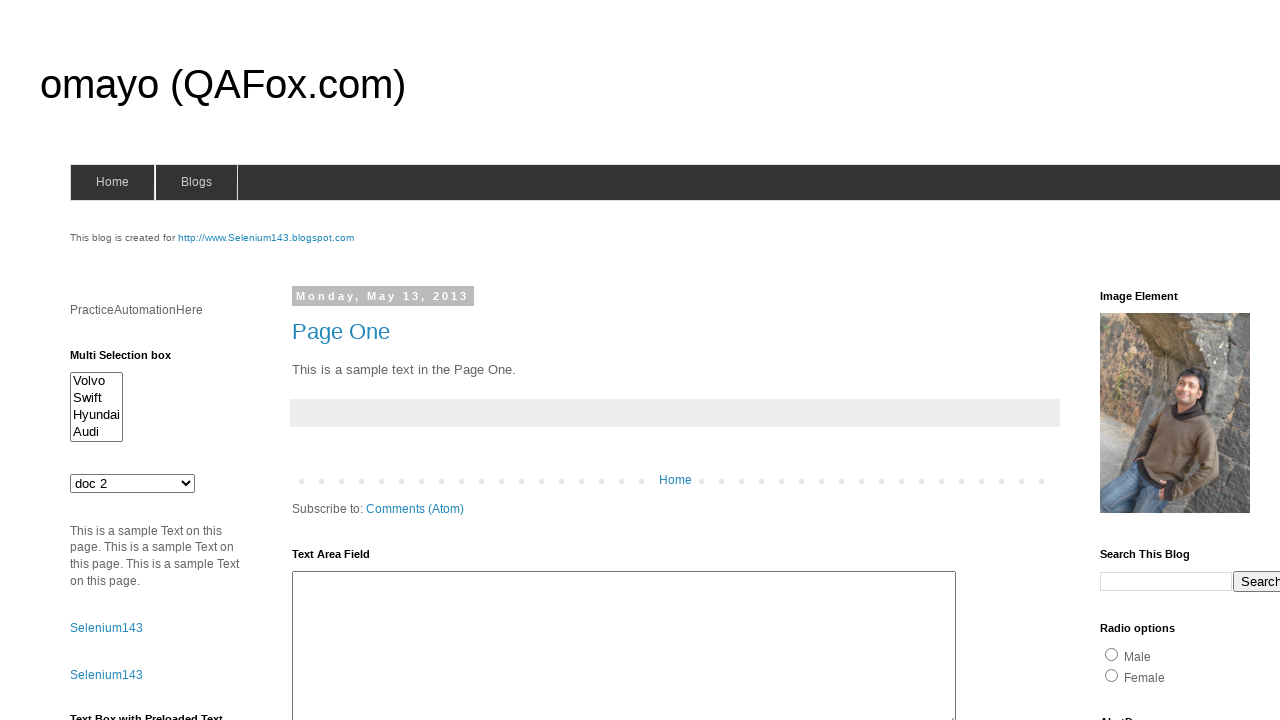